Tests that the browser back button works correctly with filter navigation

Starting URL: https://demo.playwright.dev/todomvc

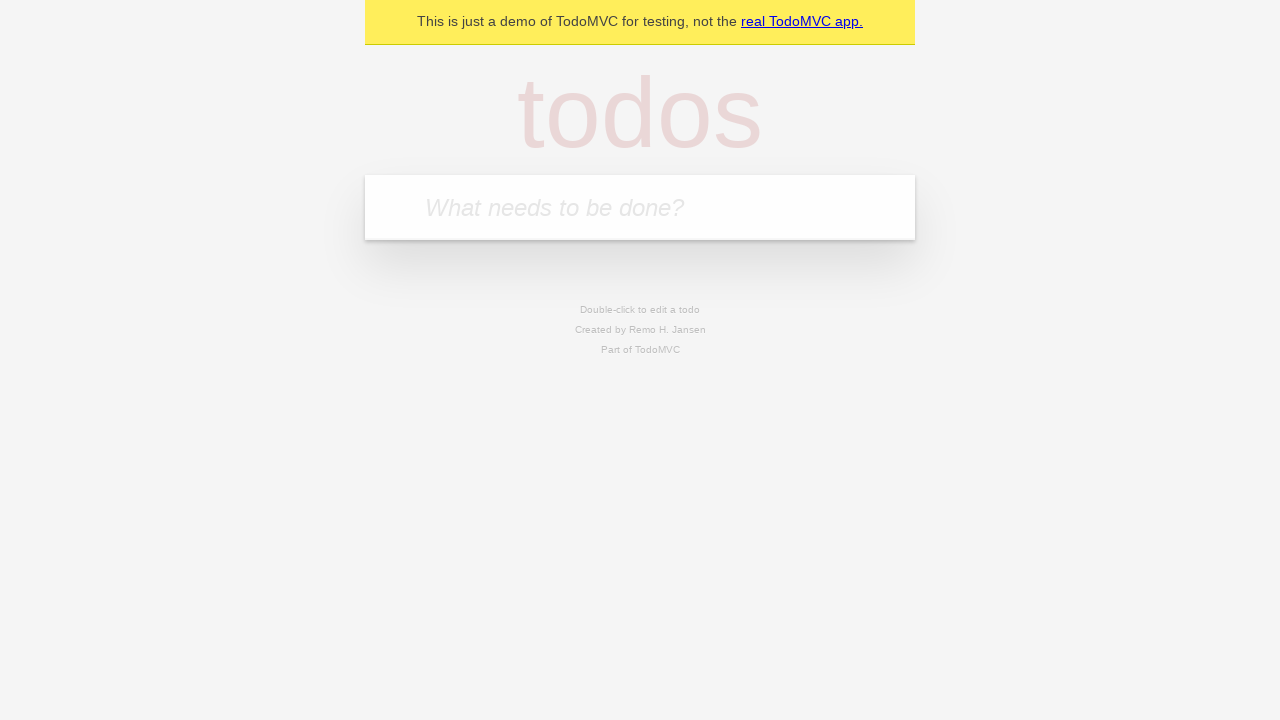

Located the 'What needs to be done?' input field
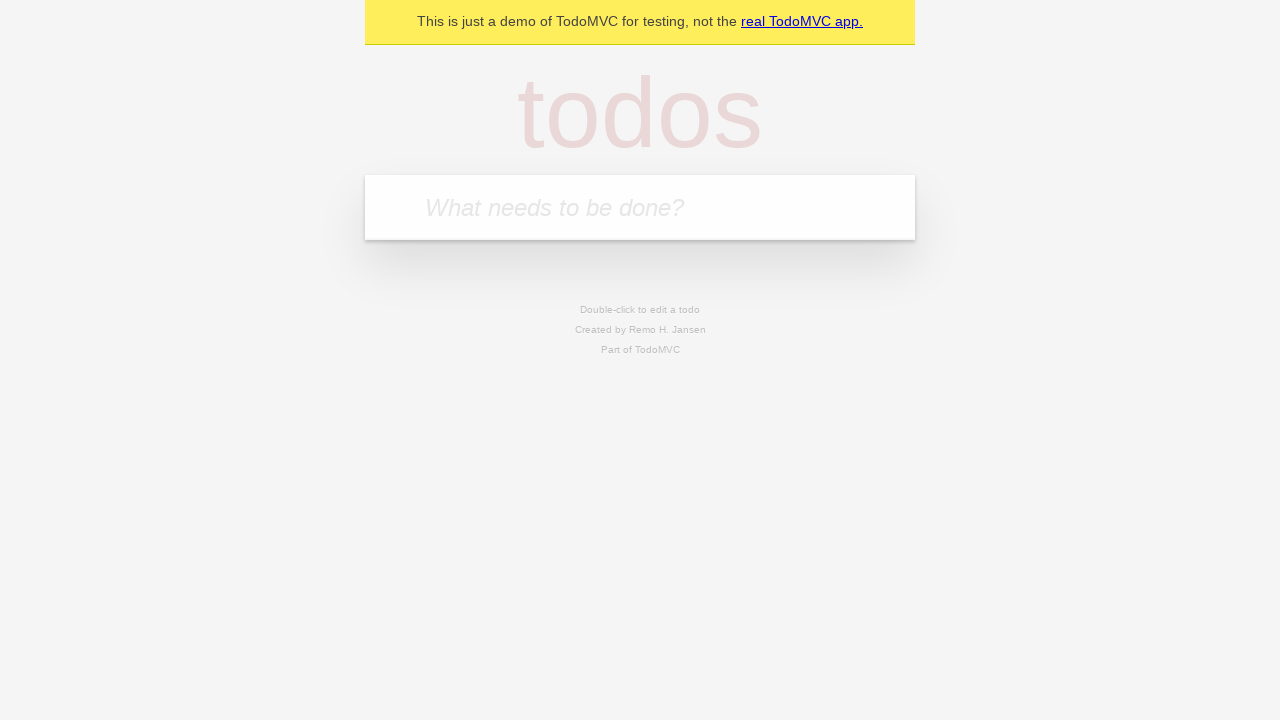

Filled first todo: 'buy some cheese' on internal:attr=[placeholder="What needs to be done?"i]
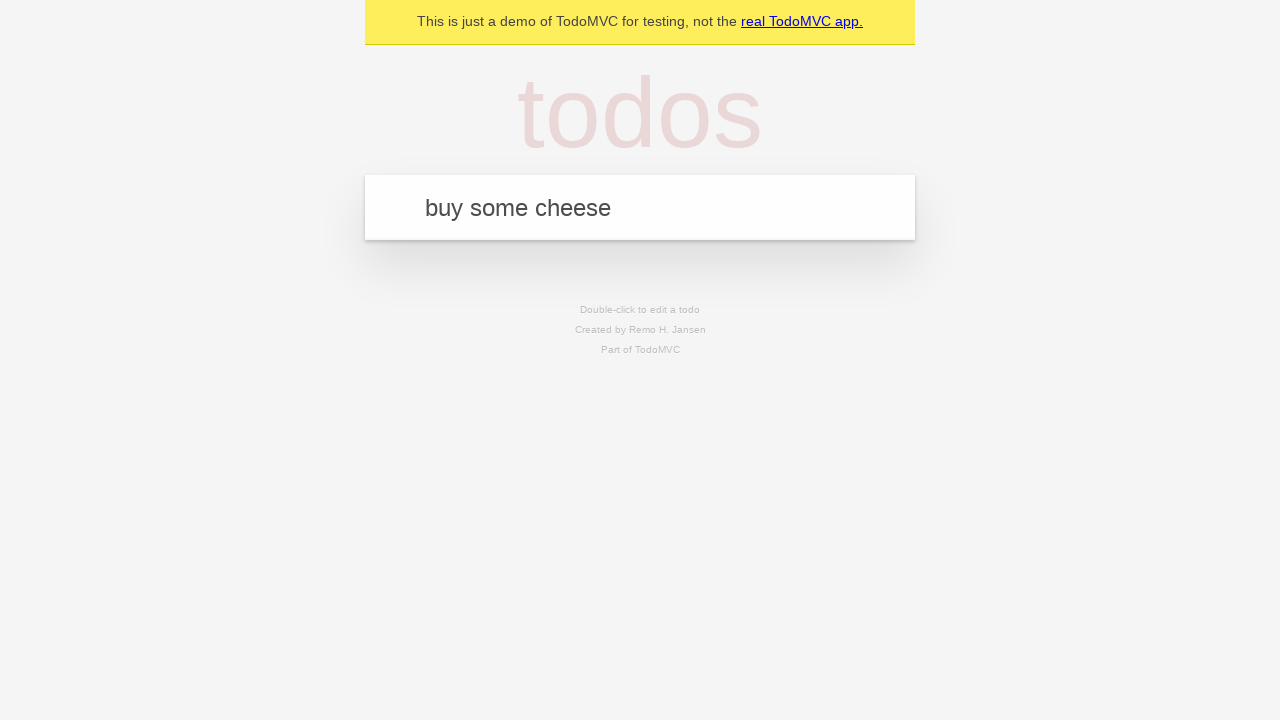

Pressed Enter to create first todo on internal:attr=[placeholder="What needs to be done?"i]
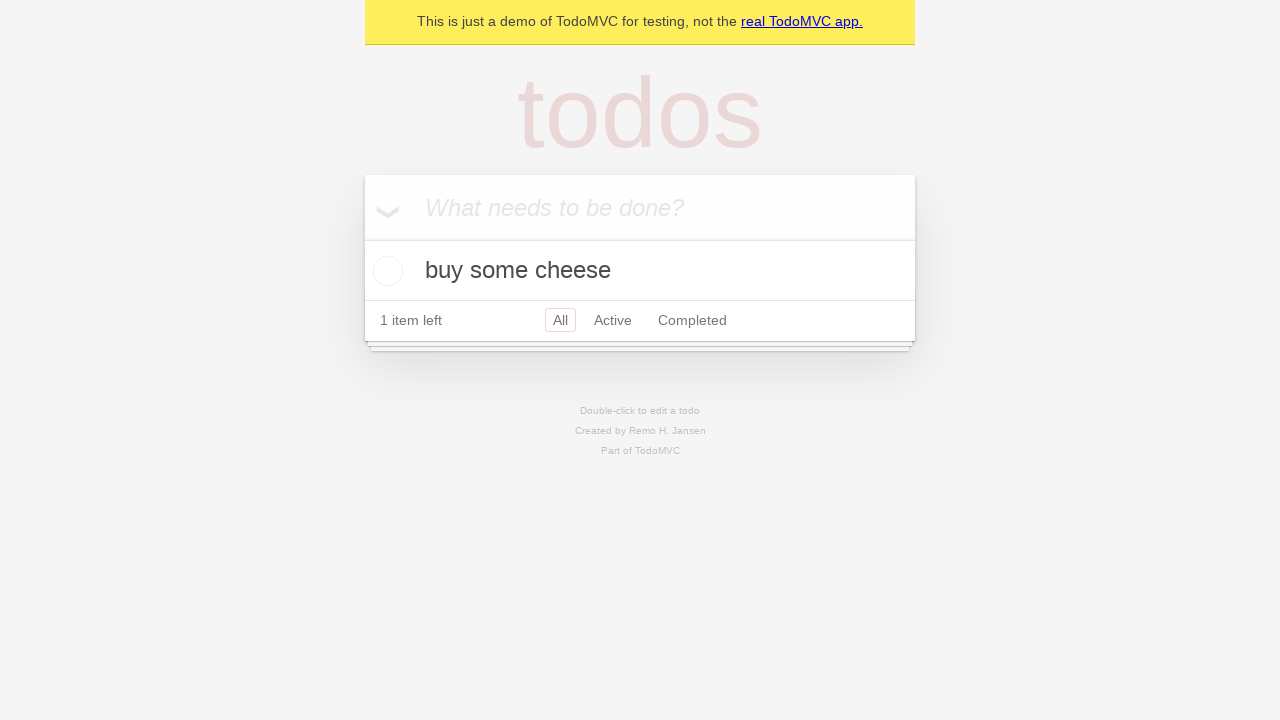

Filled second todo: 'feed the cat' on internal:attr=[placeholder="What needs to be done?"i]
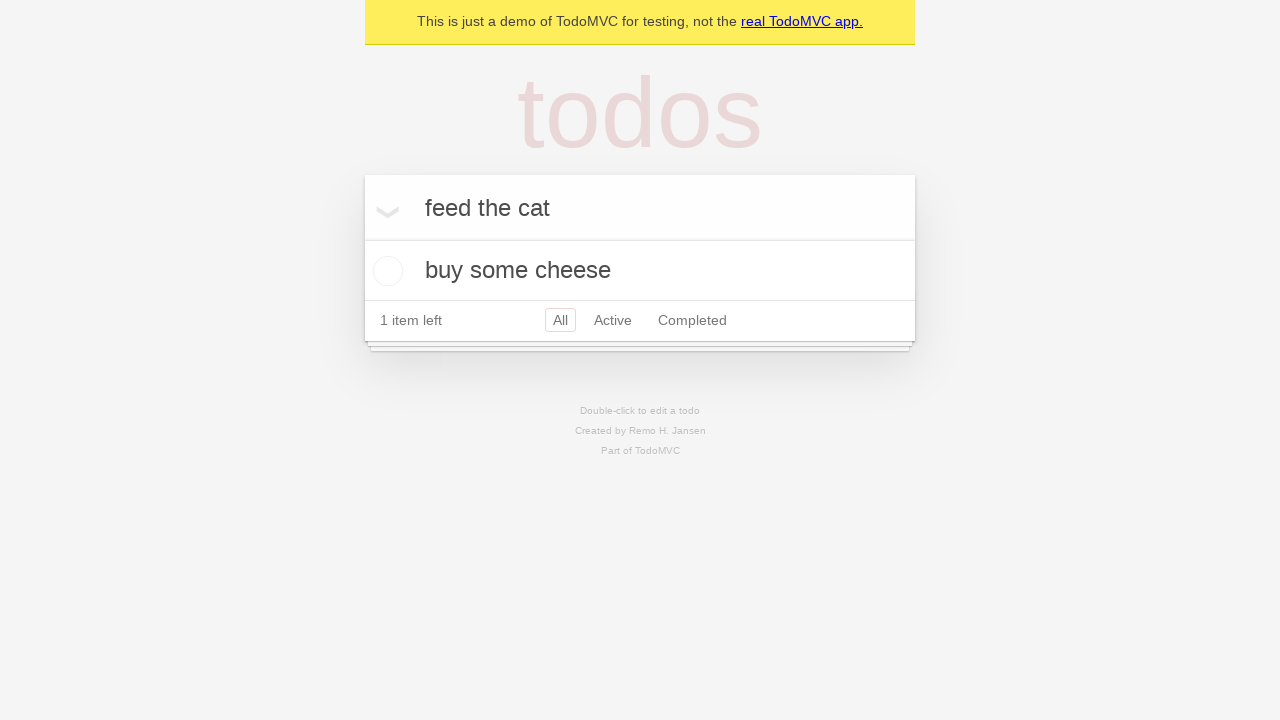

Pressed Enter to create second todo on internal:attr=[placeholder="What needs to be done?"i]
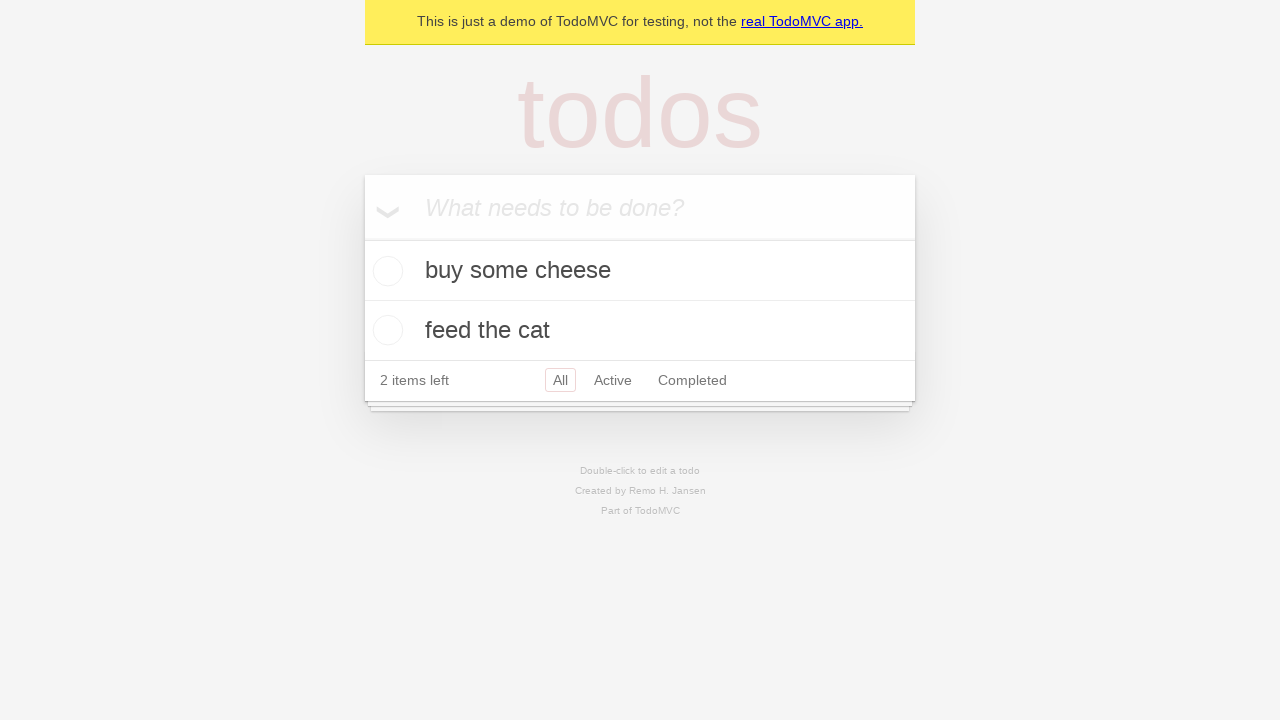

Filled third todo: 'book a doctors appointment' on internal:attr=[placeholder="What needs to be done?"i]
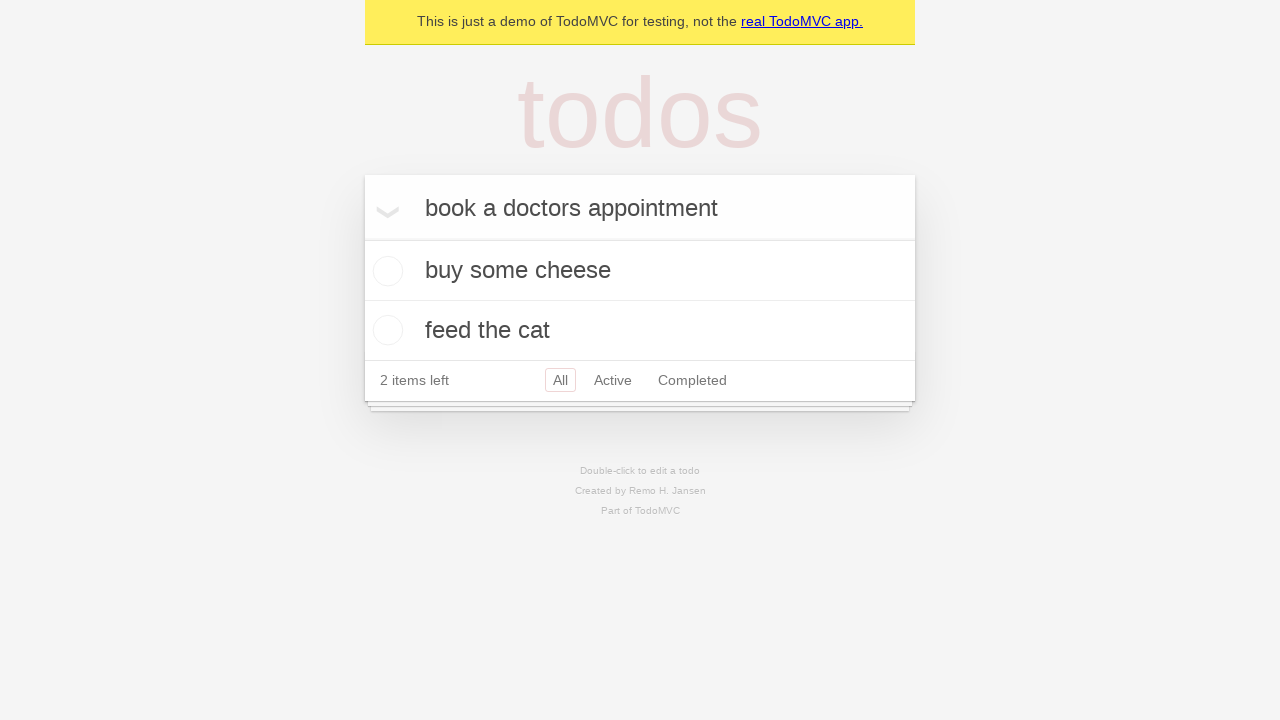

Pressed Enter to create third todo on internal:attr=[placeholder="What needs to be done?"i]
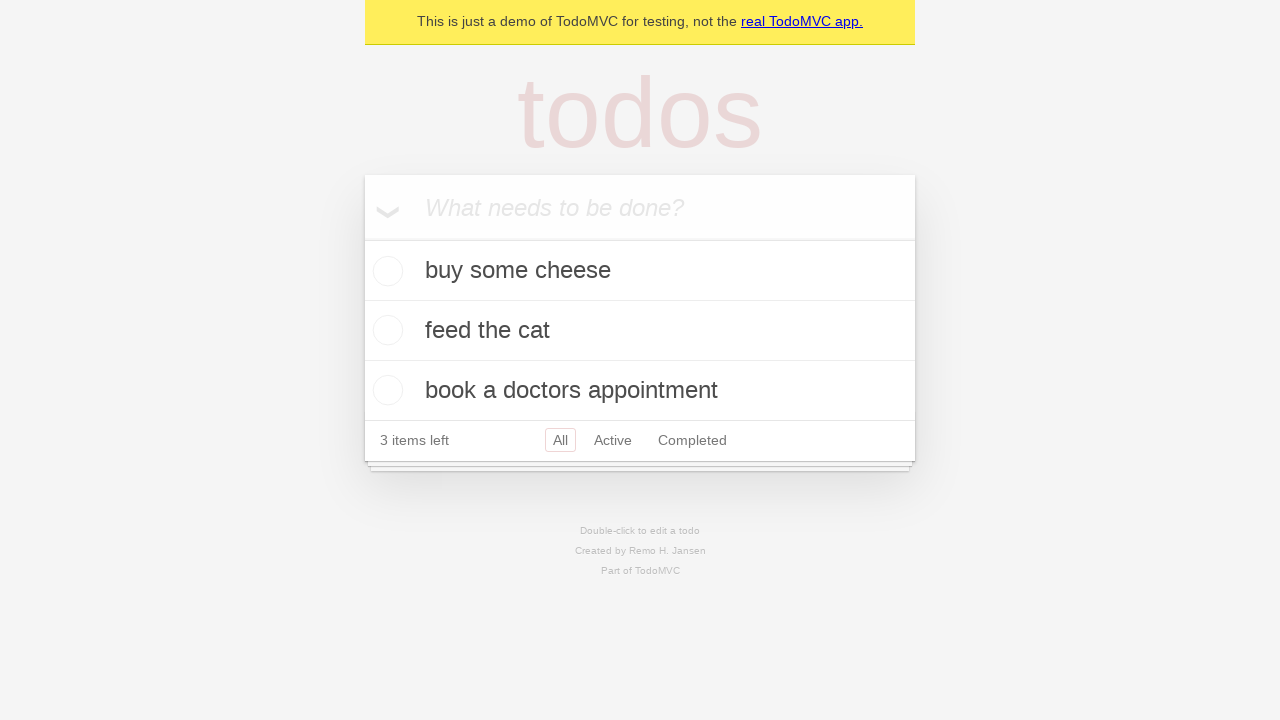

Checked the second todo item at (385, 330) on internal:testid=[data-testid="todo-item"s] >> nth=1 >> internal:role=checkbox
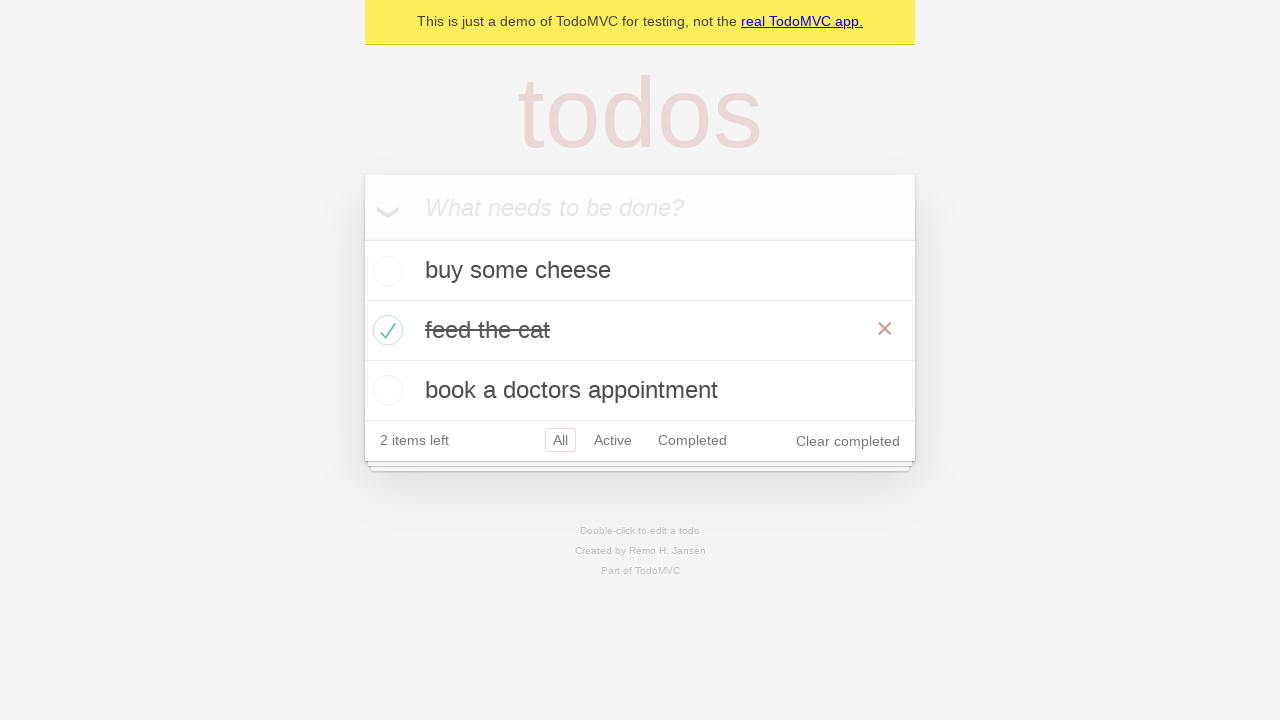

Clicked 'All' filter link at (560, 440) on internal:role=link[name="All"i]
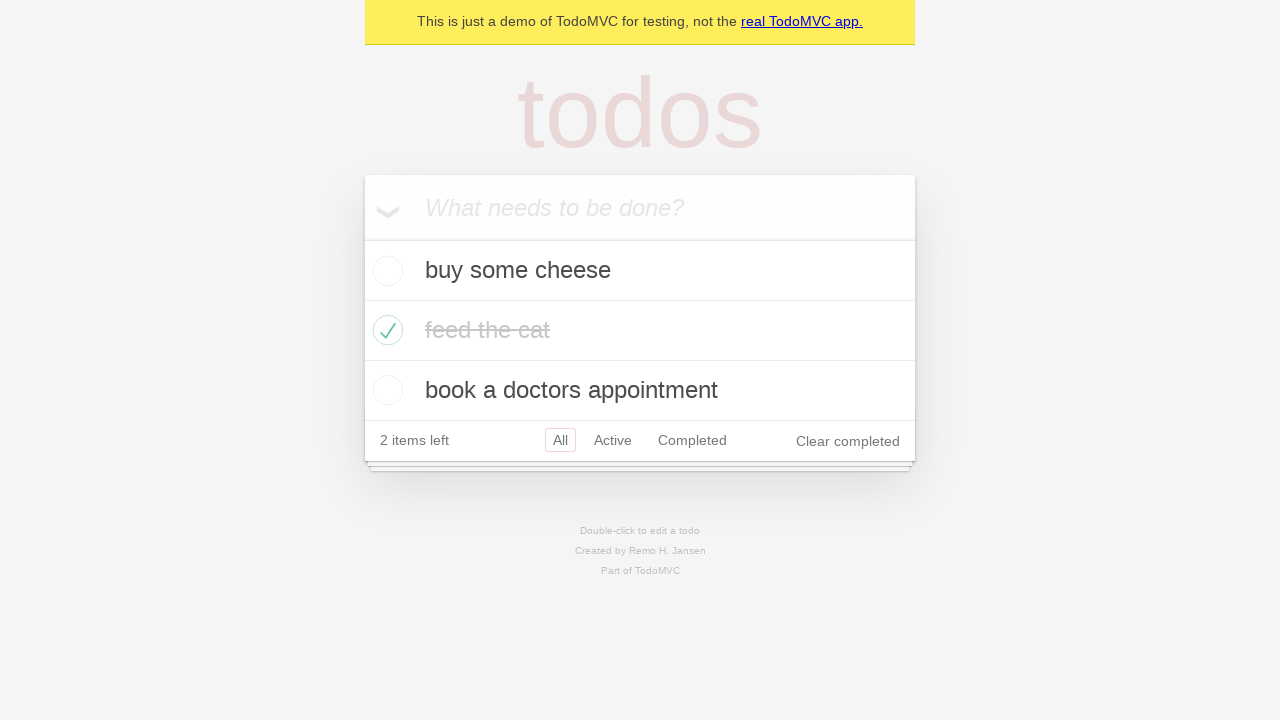

Clicked 'Active' filter link at (613, 440) on internal:role=link[name="Active"i]
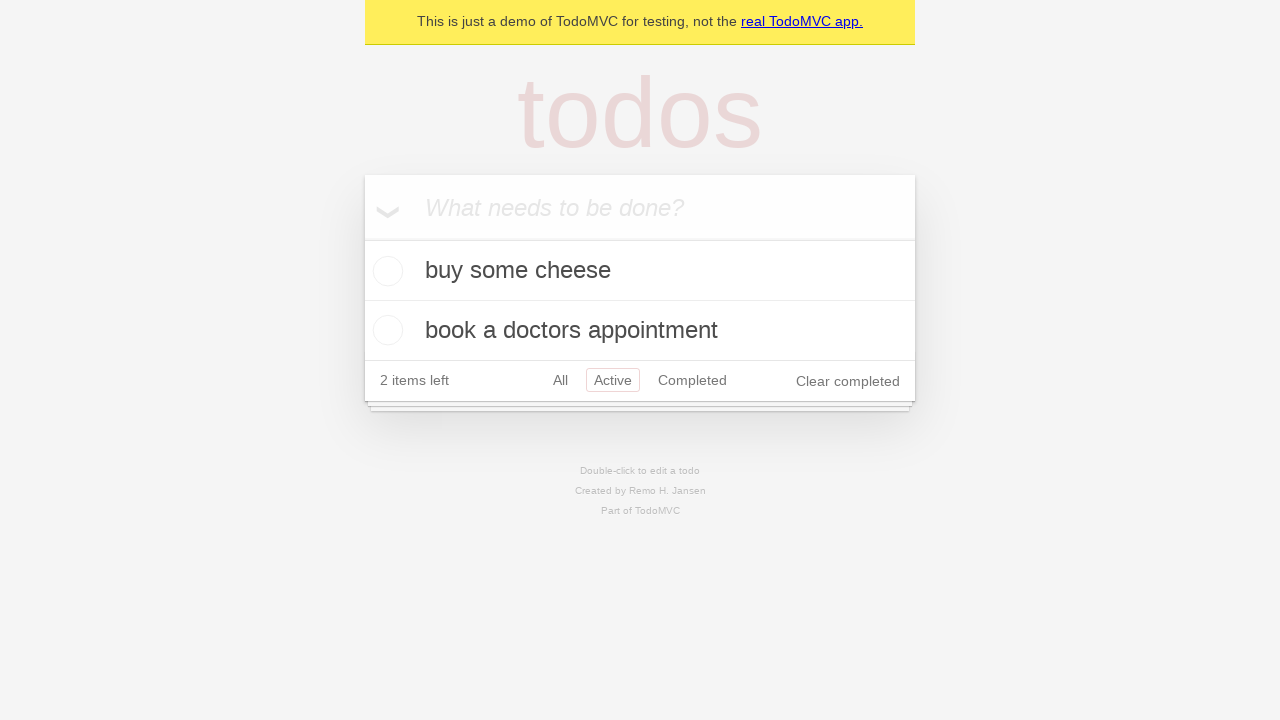

Clicked 'Completed' filter link at (692, 380) on internal:role=link[name="Completed"i]
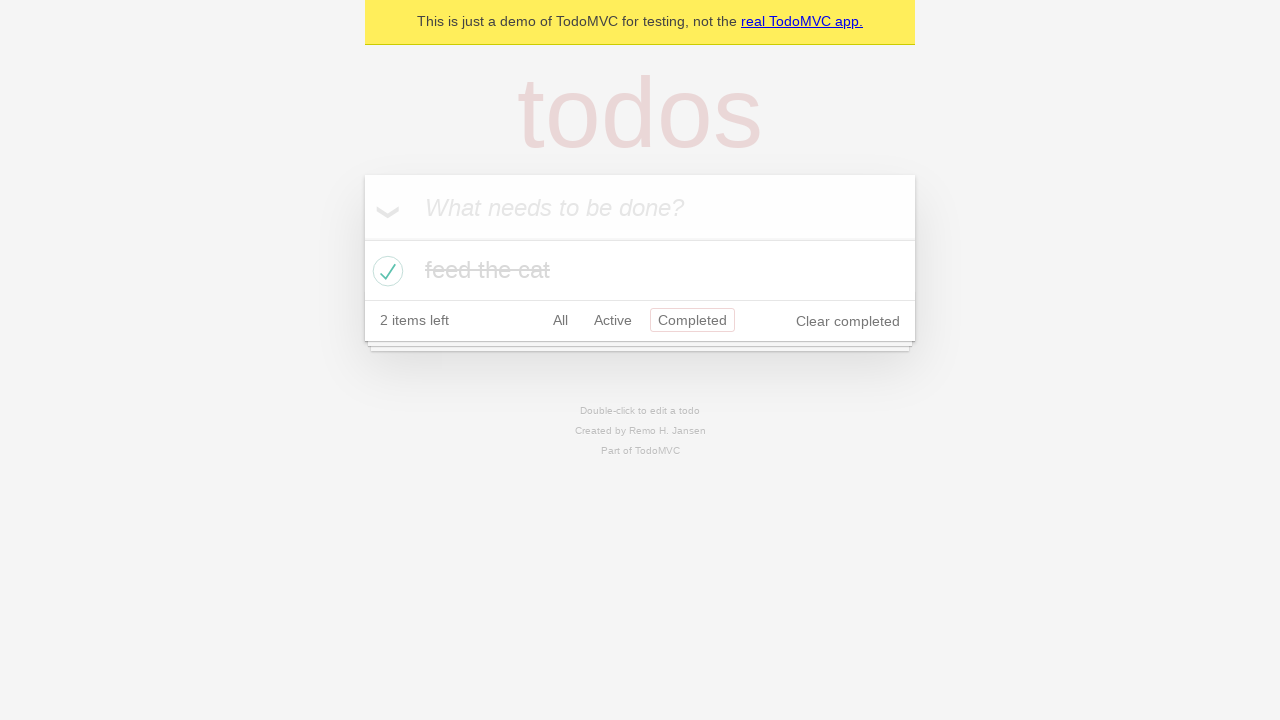

Navigated back one page in browser history
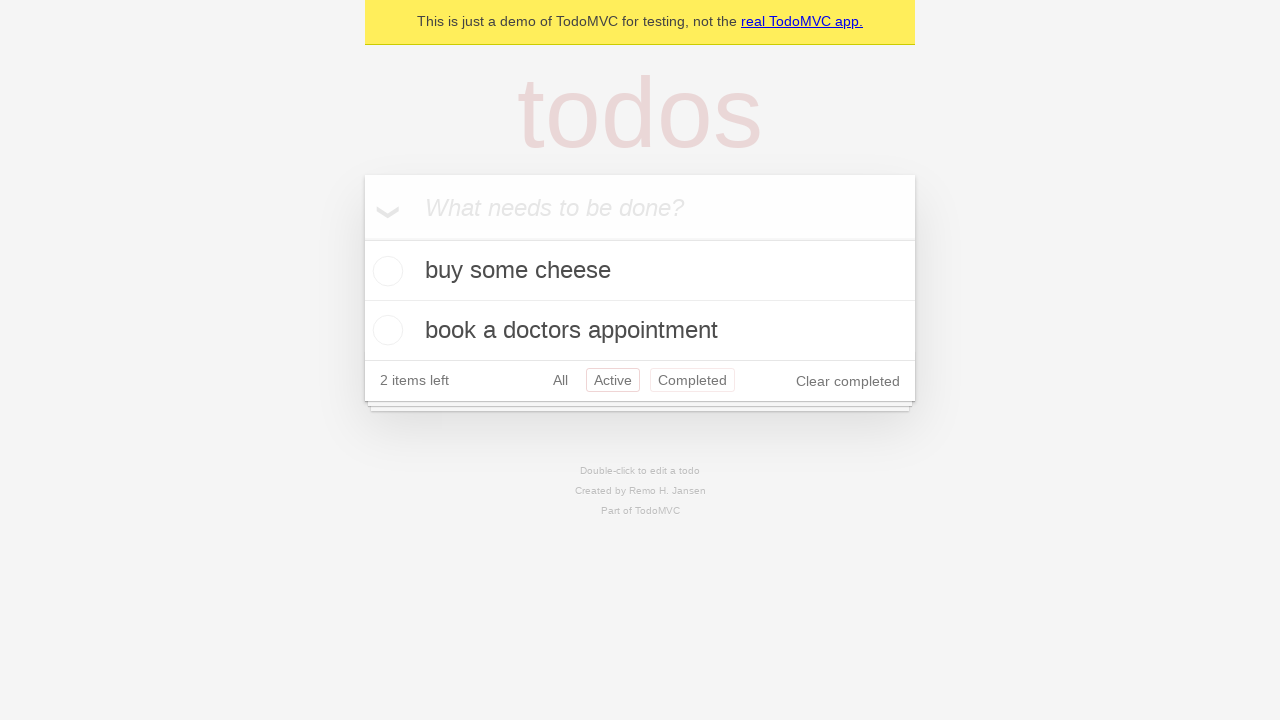

Navigated back one more page in browser history
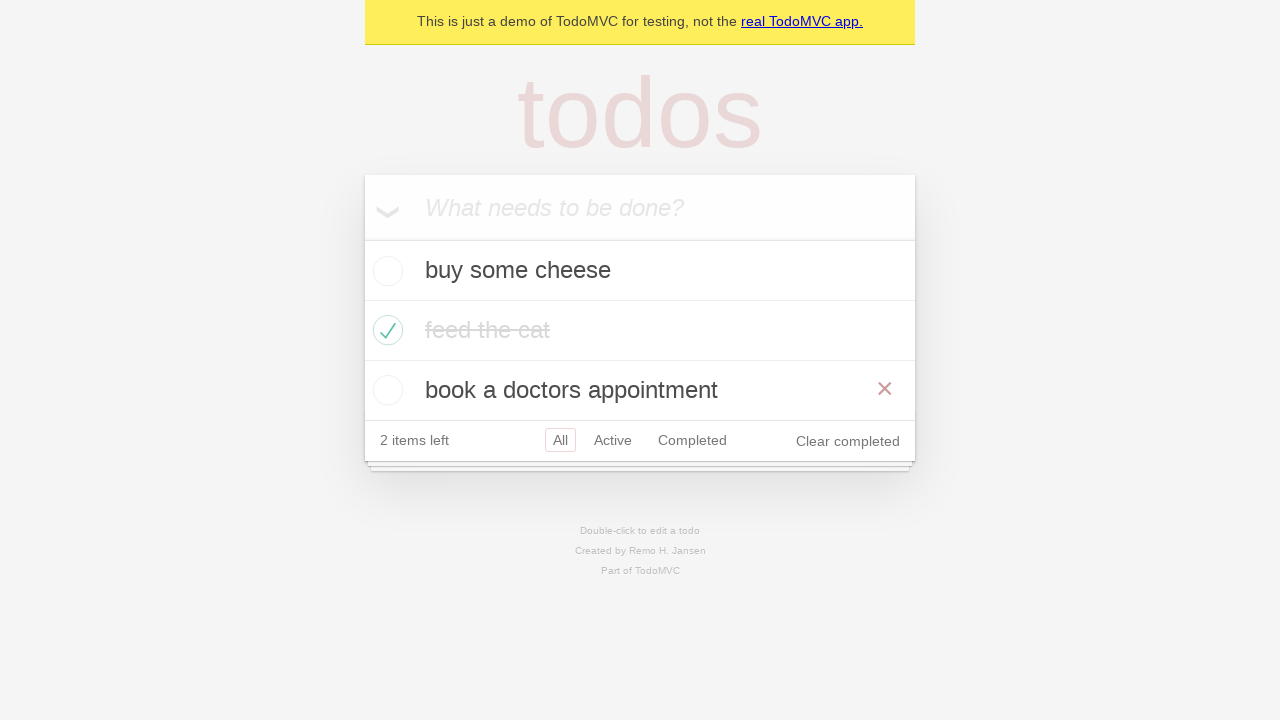

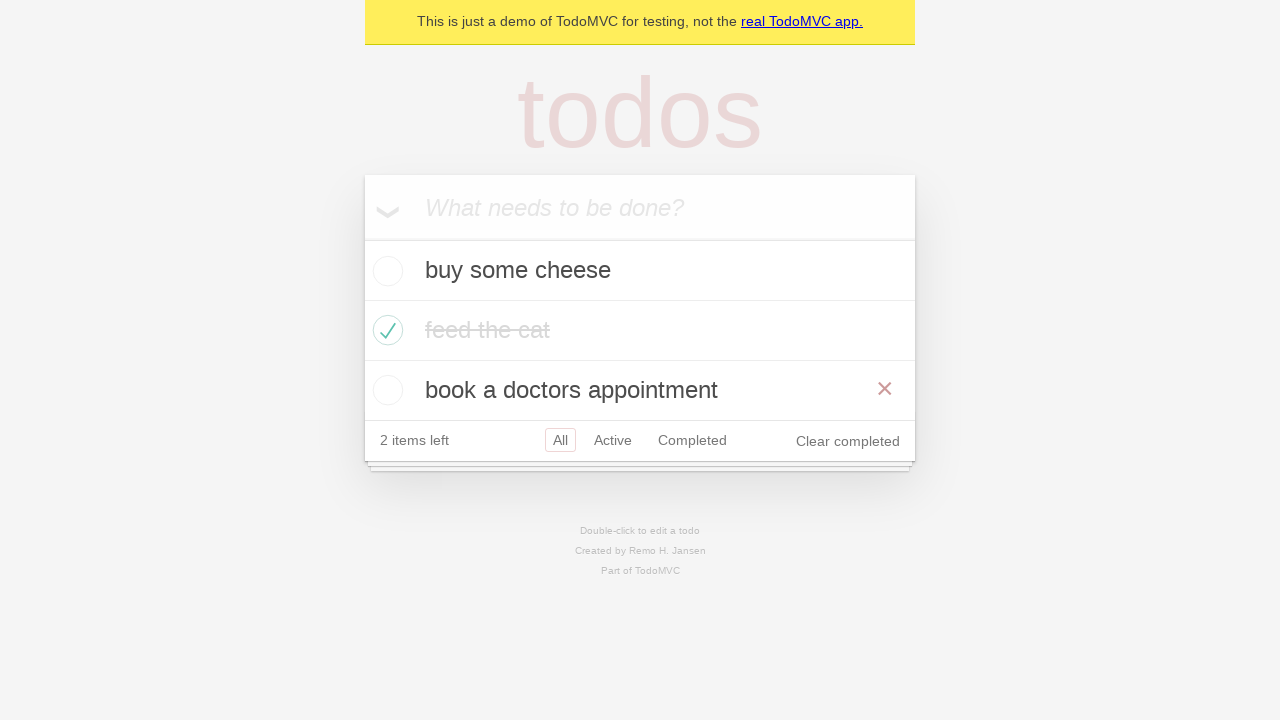